Tests the SpiceJet website's flight search form by clicking on the "From" field and entering an airport code

Starting URL: https://www.spicejet.com/

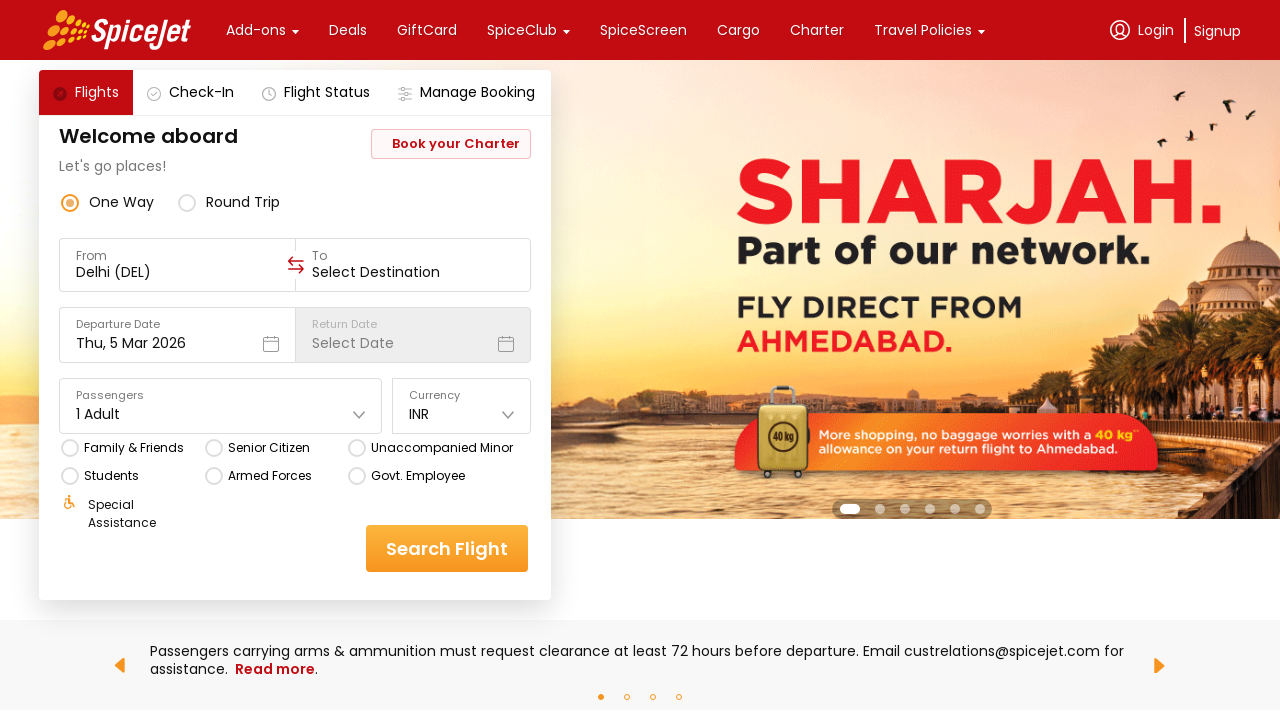

Clicked on the 'From' field in SpiceJet flight search form at (178, 256) on xpath=//div[text()='From']
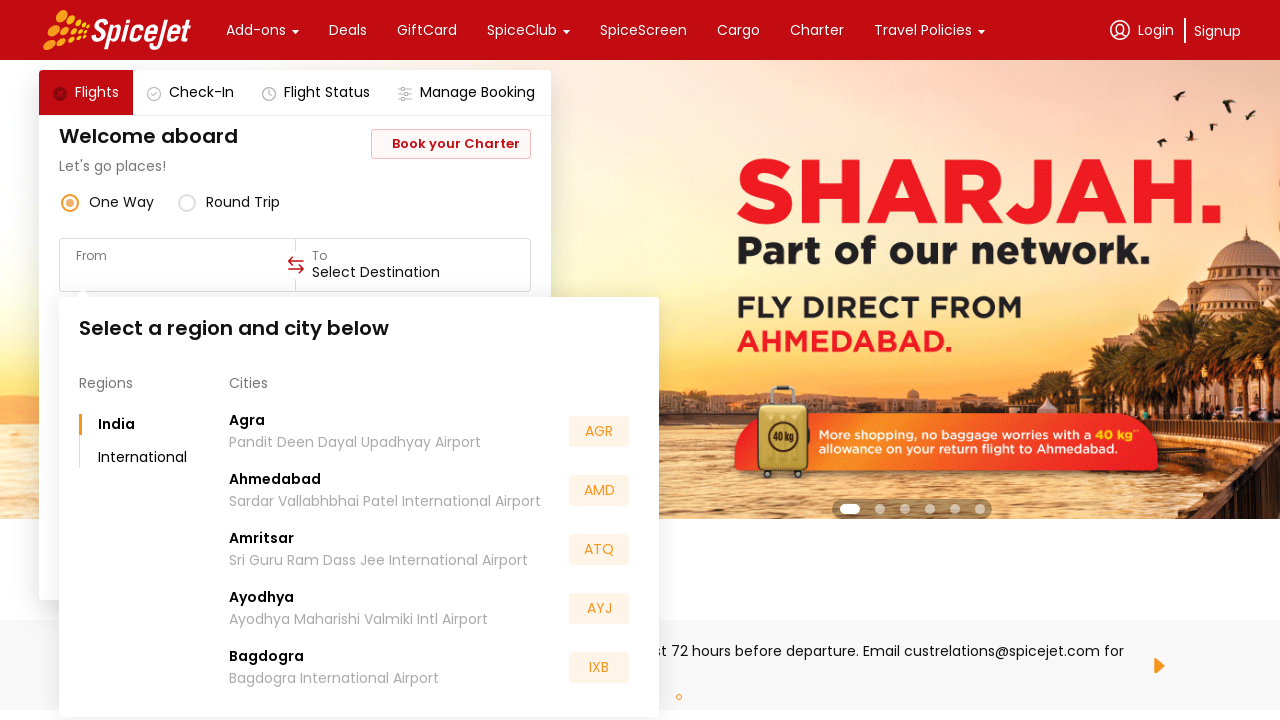

Entered airport code 'BLR' in the From field
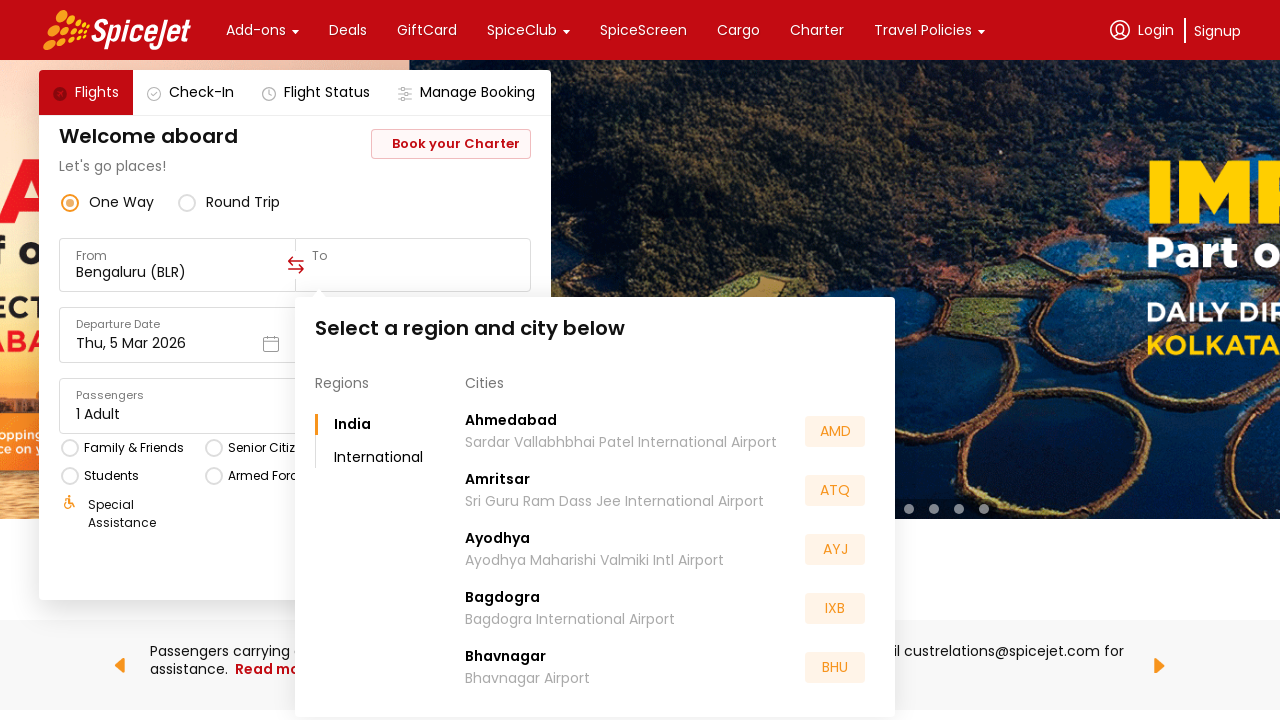

Waited 3 seconds for input to be processed
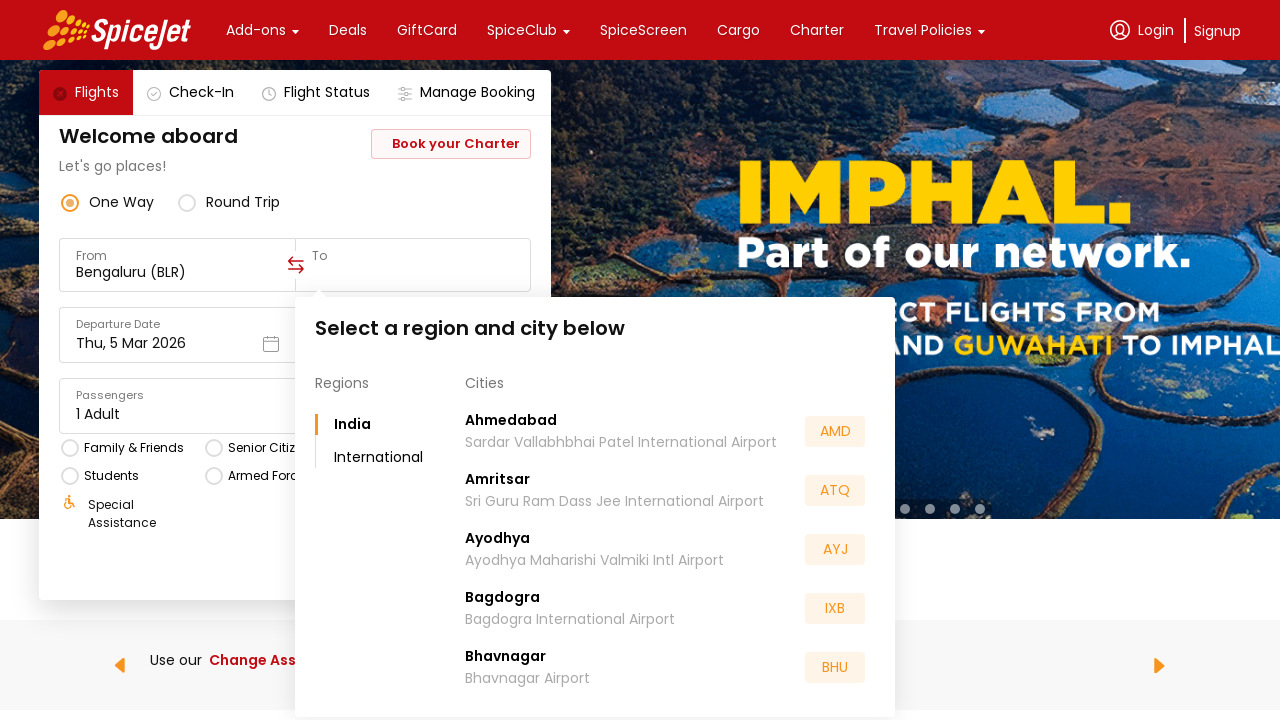

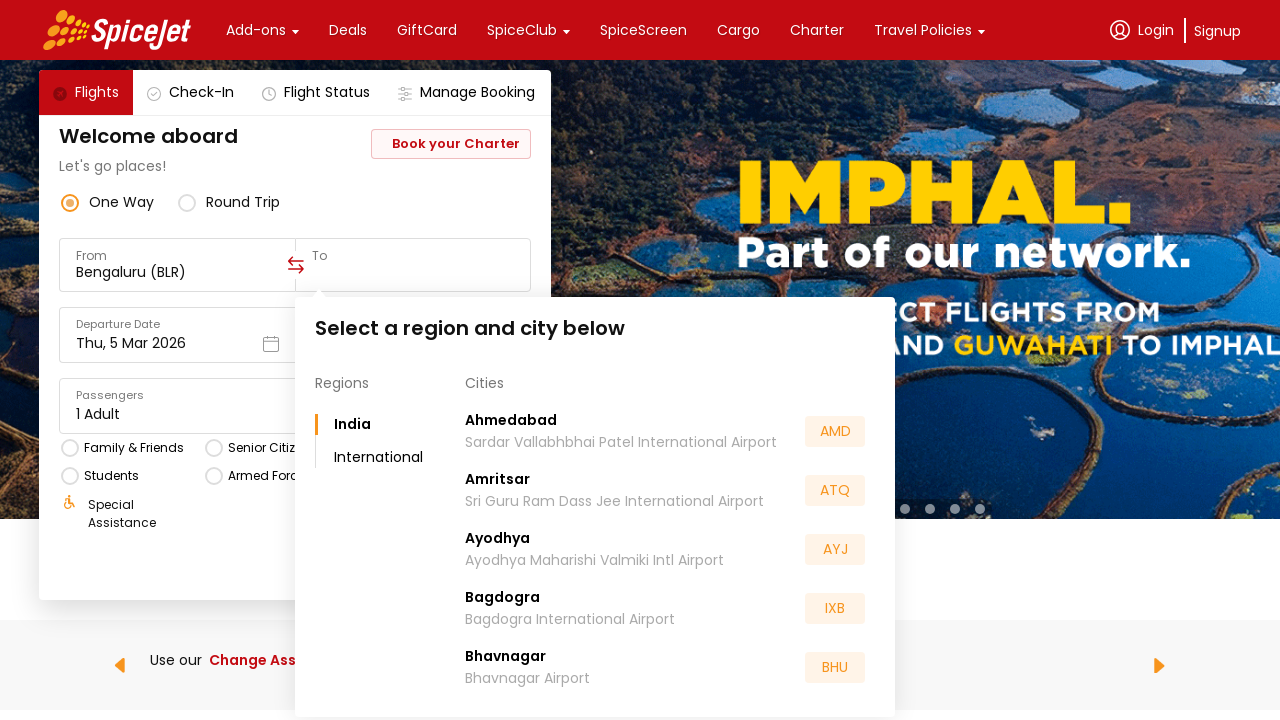